Tests form input functionality by entering text into a name field, verifying the value, then clearing it

Starting URL: https://www.tutorialspoint.com/selenium/practice/selenium_automation_practice.php

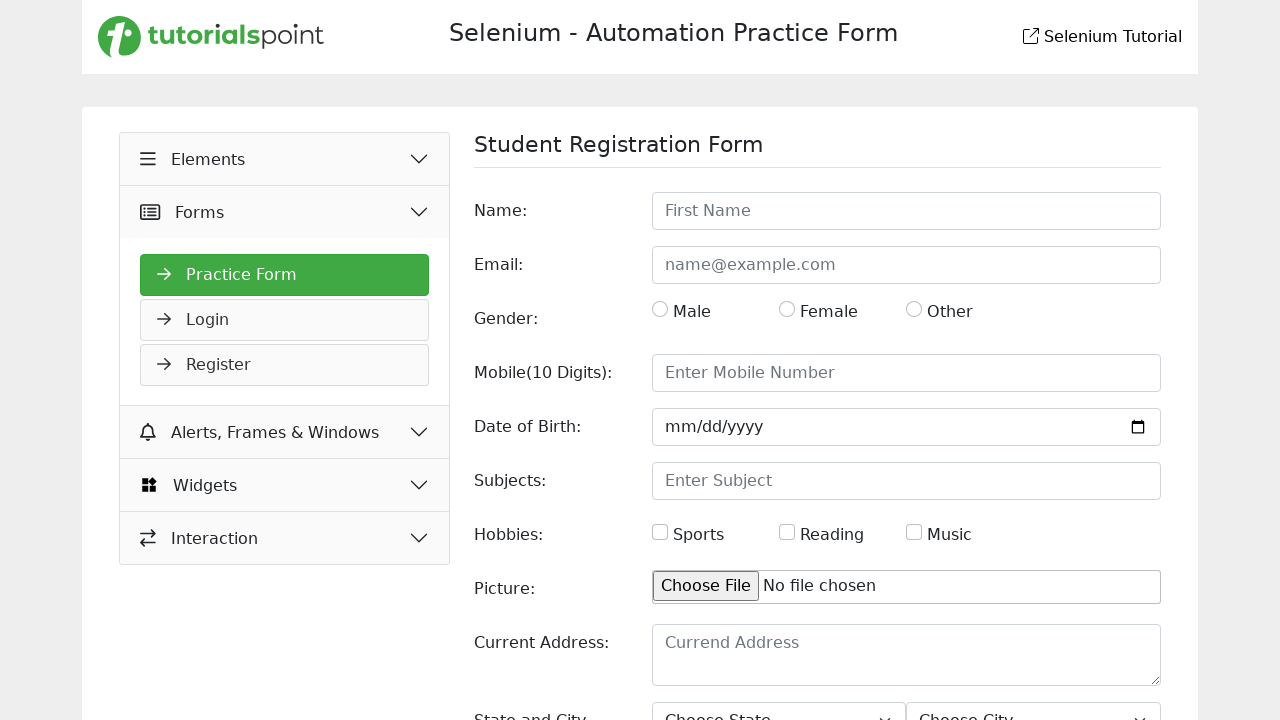

Filled name input field with 'Kiran Kabadi' on input#name
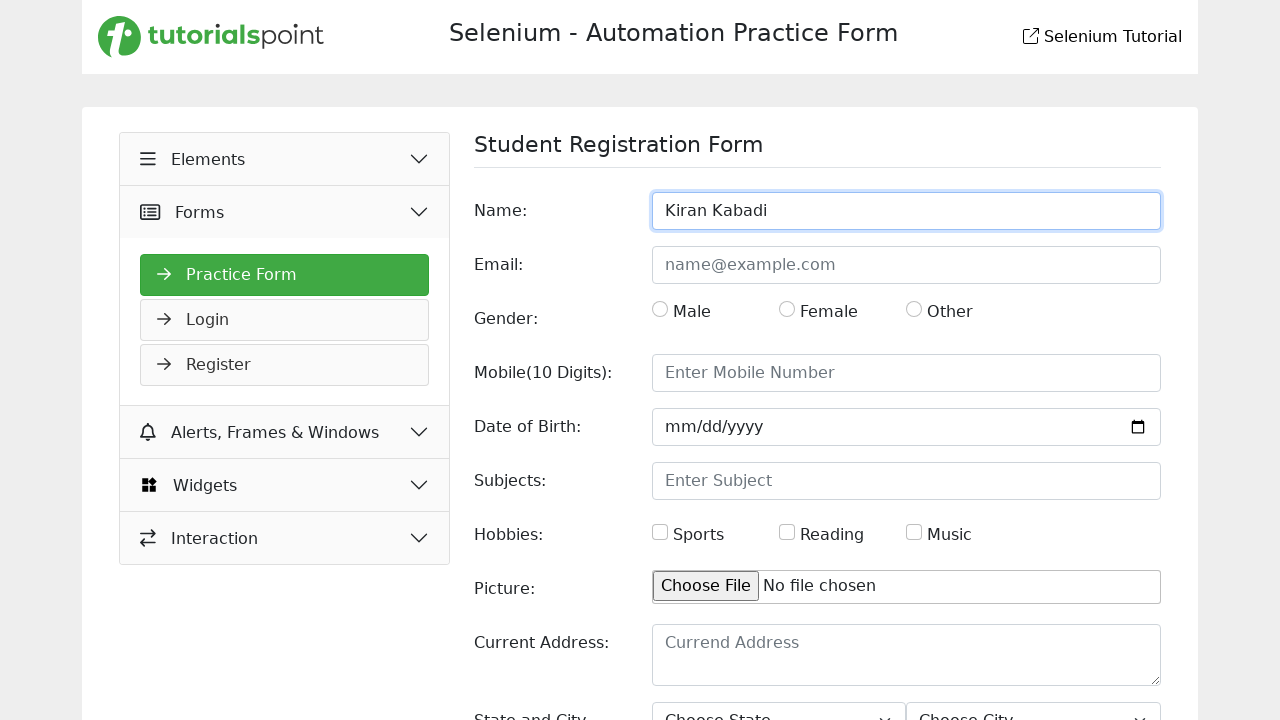

Verified name field contains: Kiran Kabadi
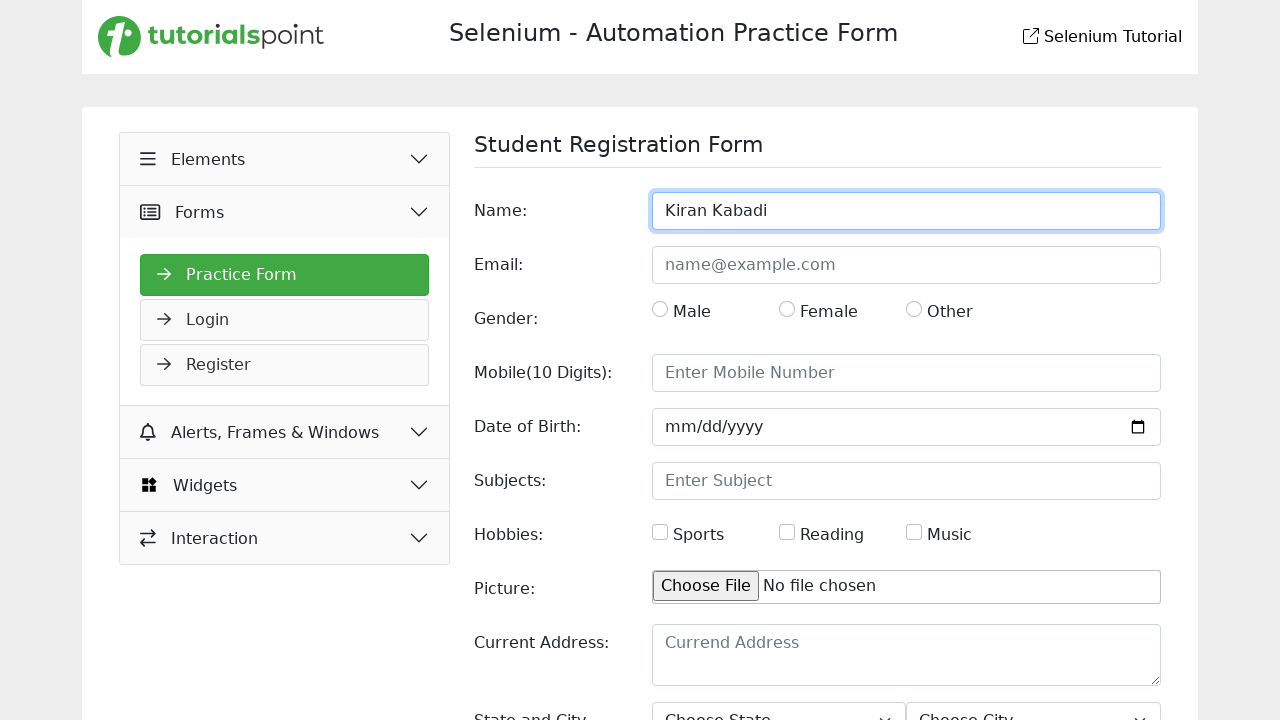

Cleared the name input field on input#name
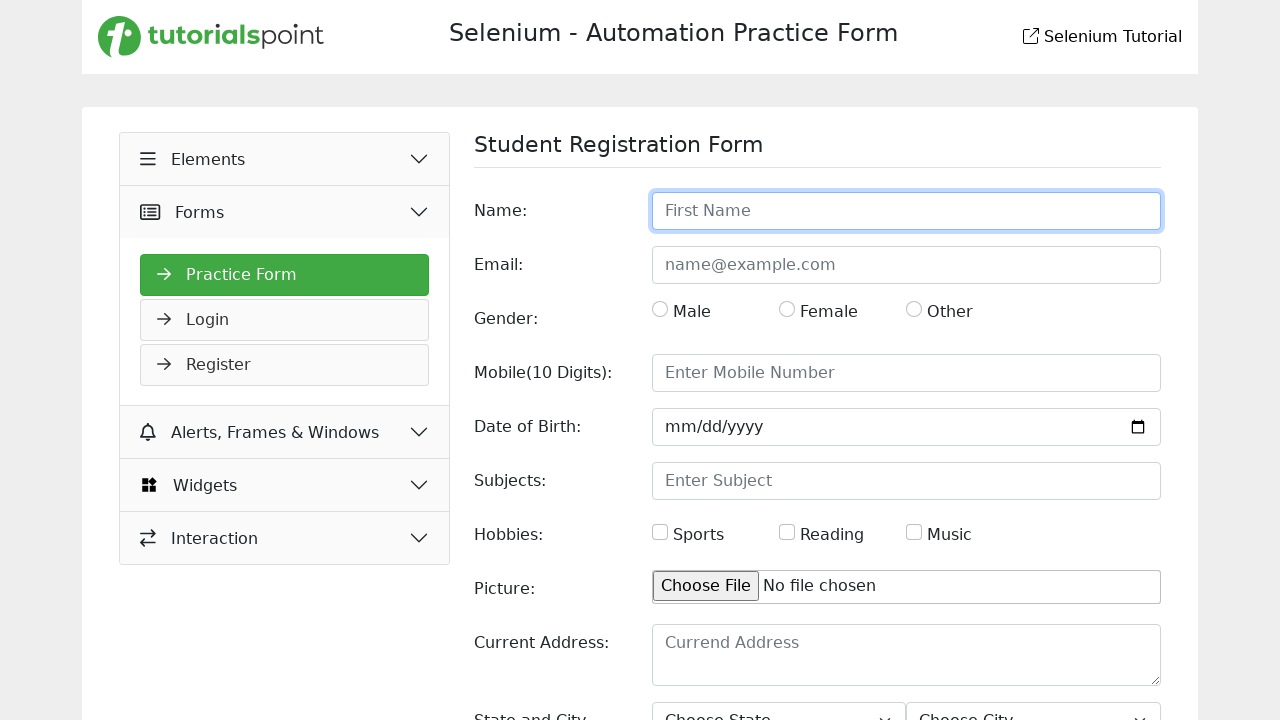

Verified name field is cleared: 
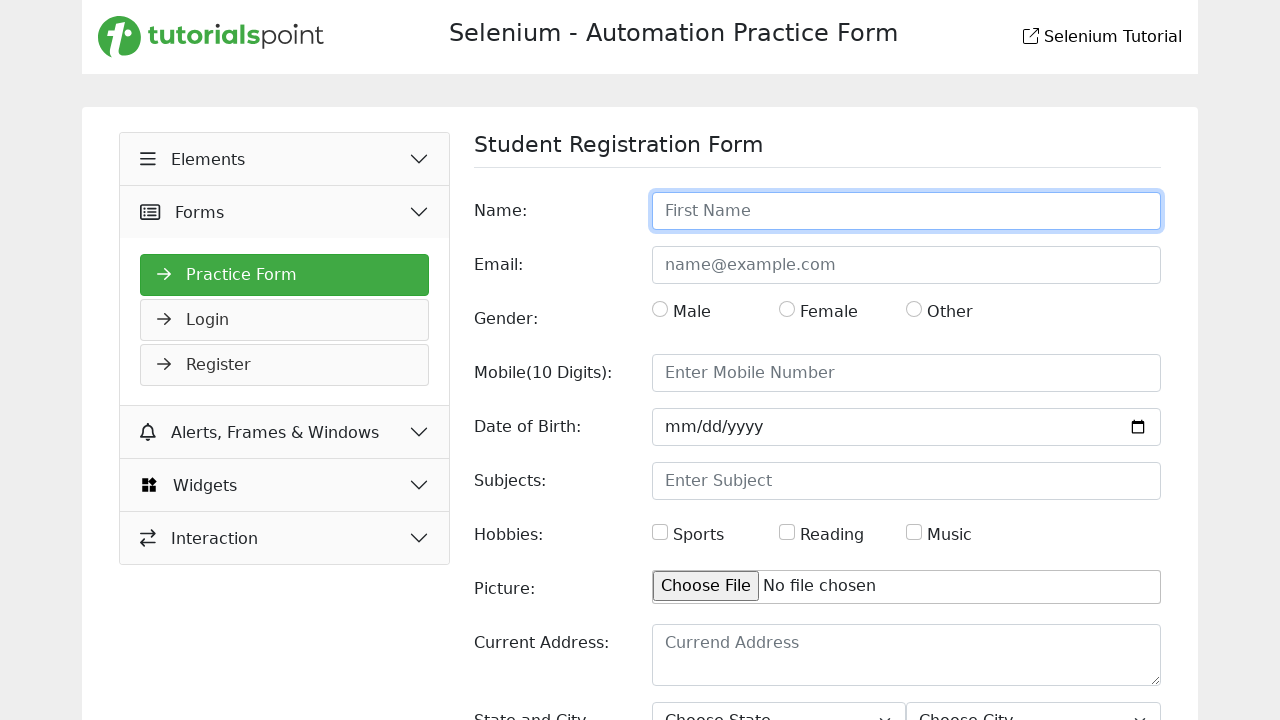

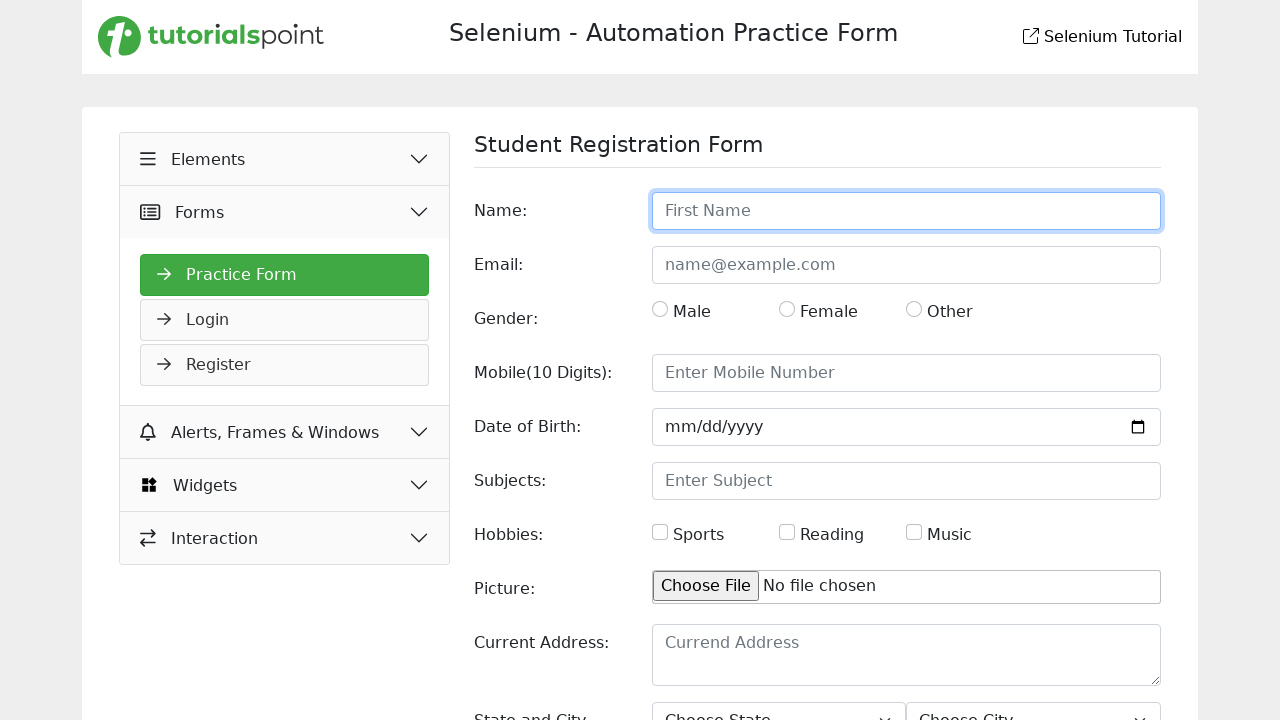